Navigates to GitHub homepage and verifies that the page title contains "GitHub"

Starting URL: https://github.com/

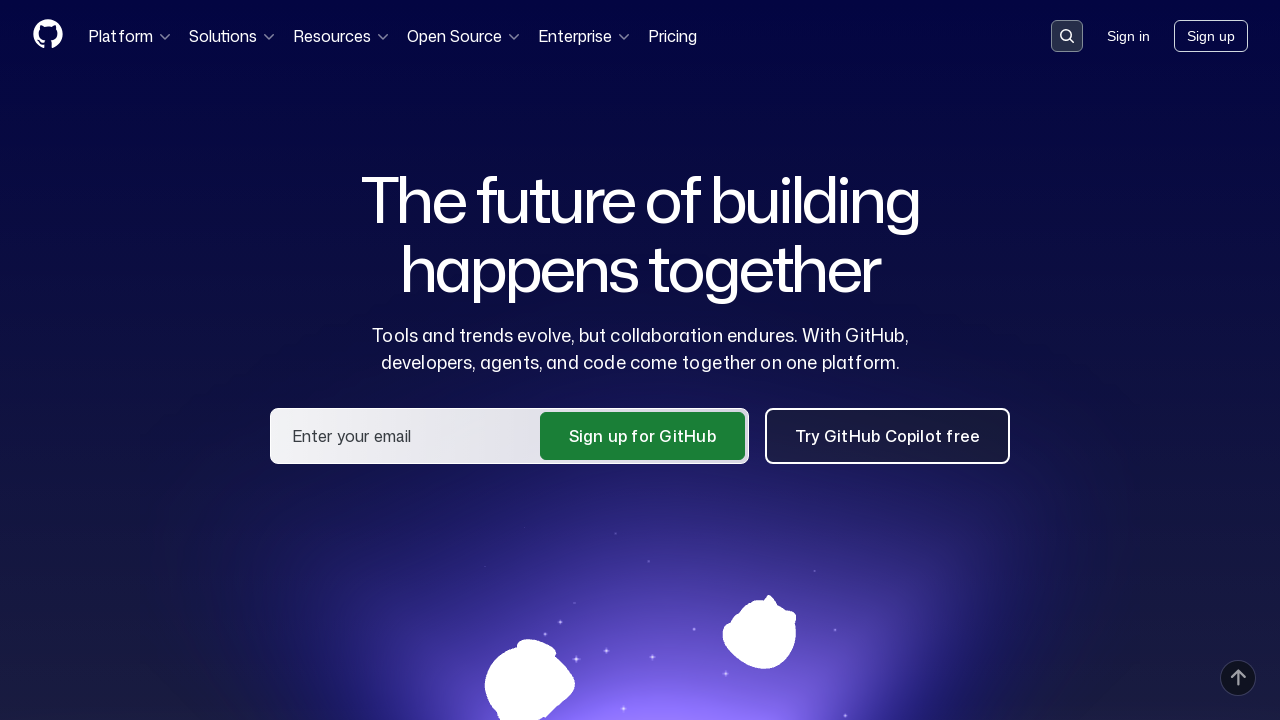

Navigated to GitHub homepage
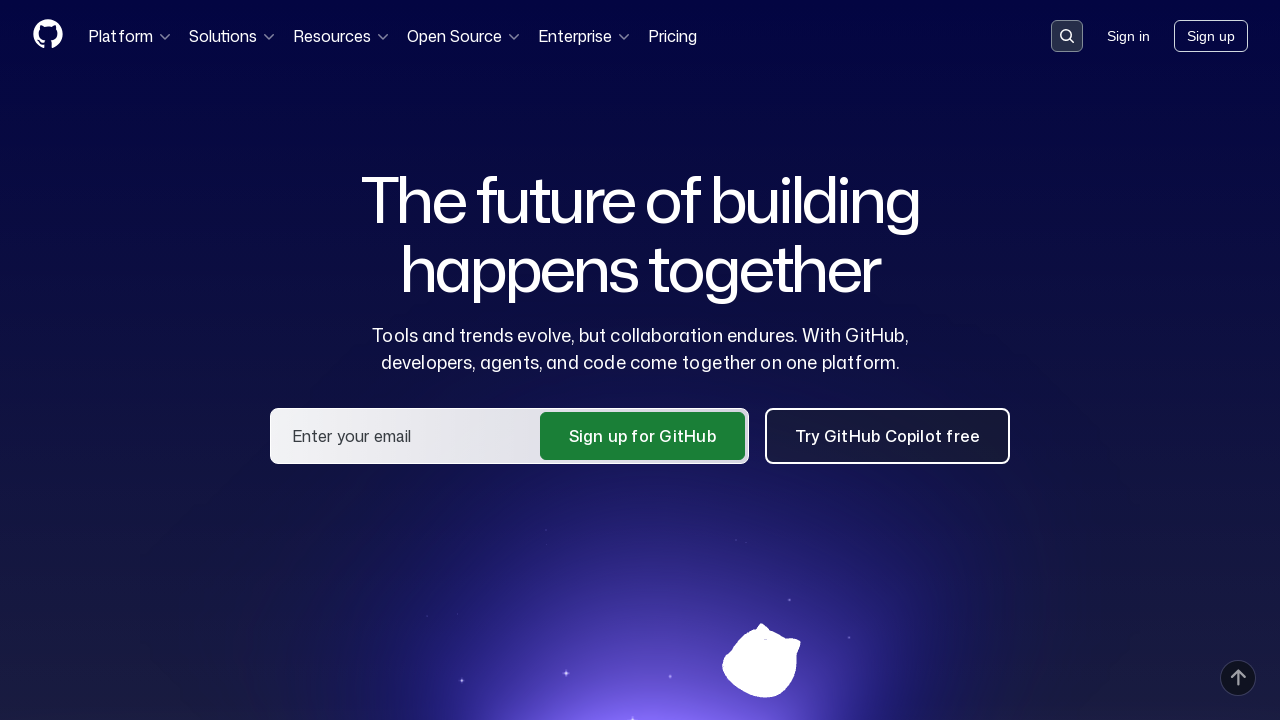

Page loaded and DOM content ready
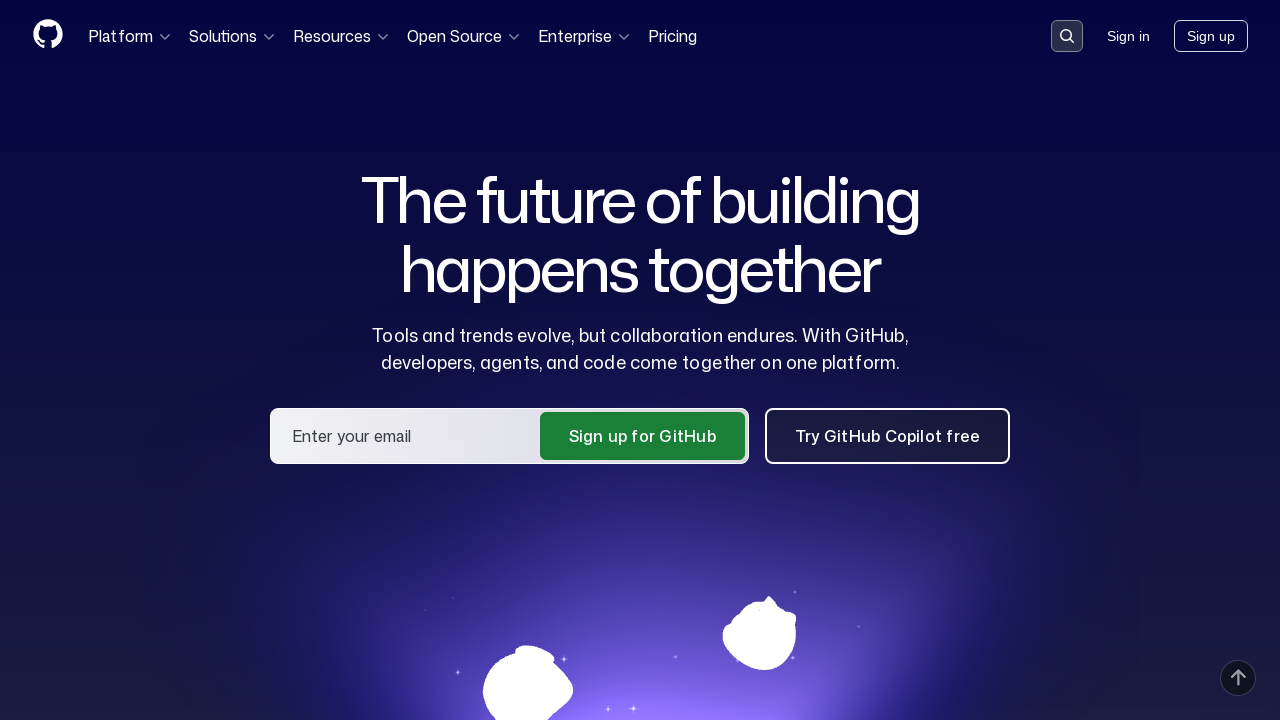

Verified page title contains 'GitHub'
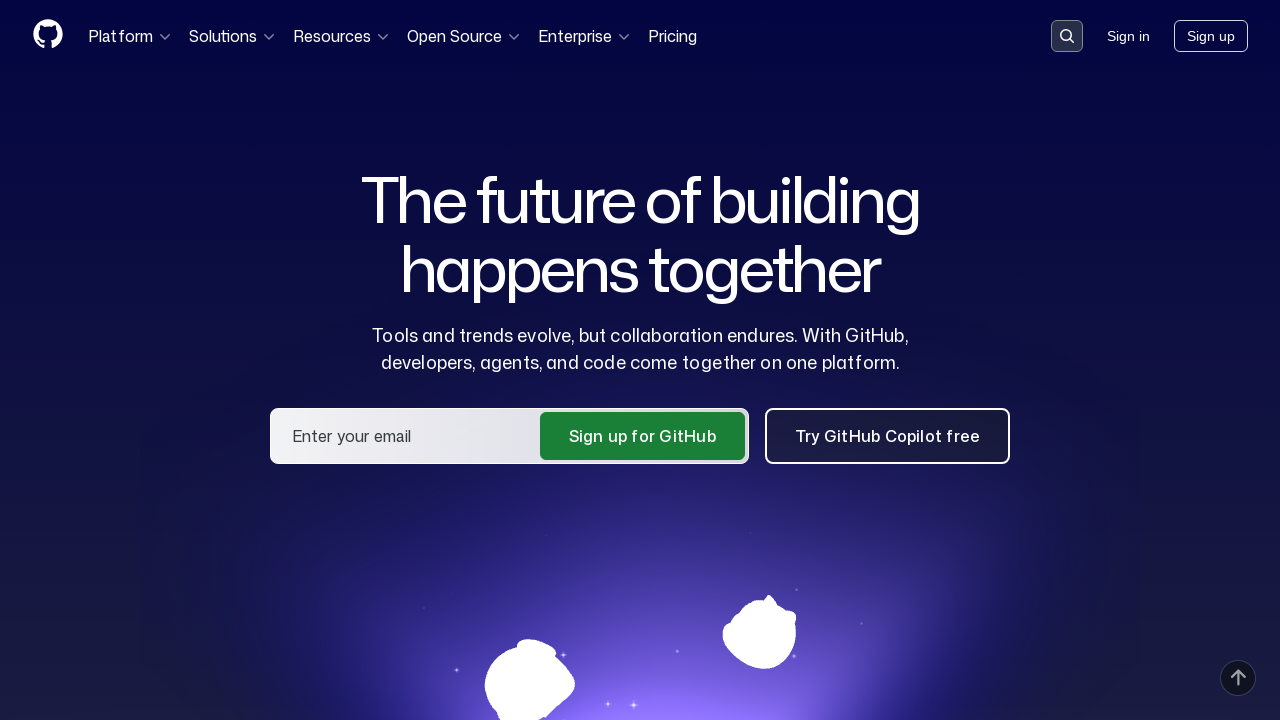

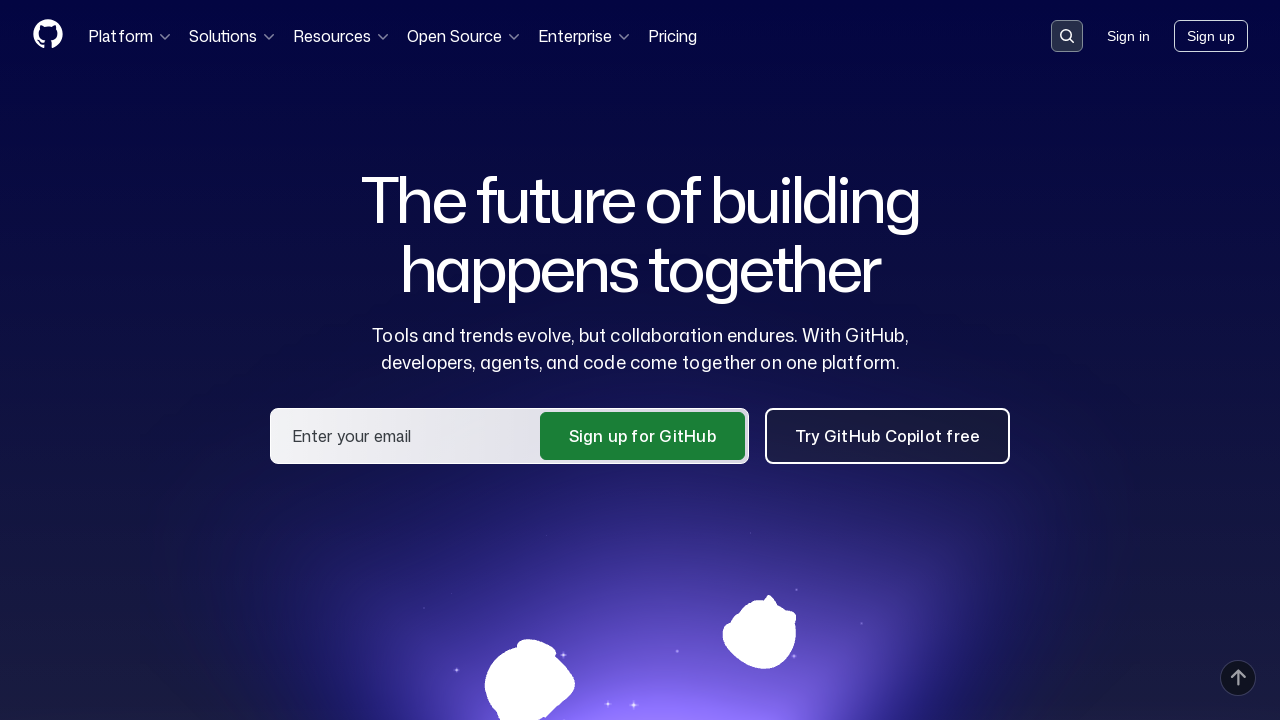